Tests window handling functionality by navigating to a page that opens a new window, switching between windows, and verifying content in both windows

Starting URL: https://the-internet.herokuapp.com/

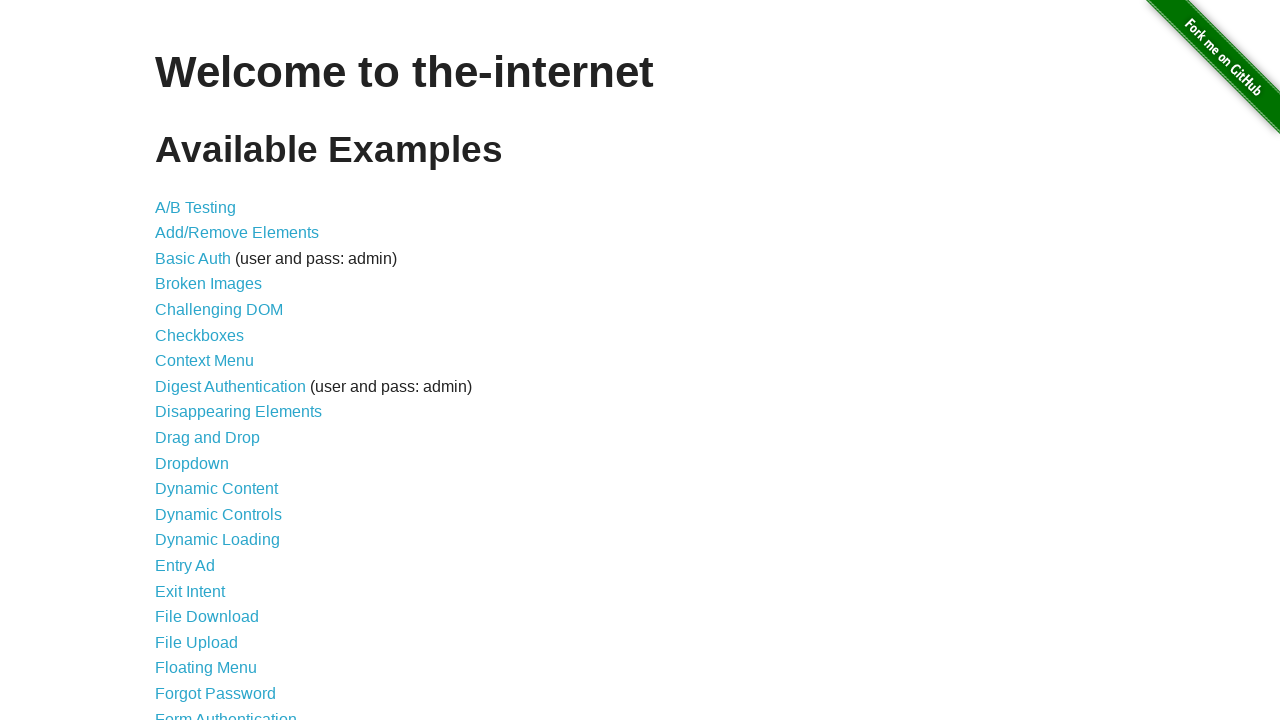

Clicked on Windows link at (218, 369) on a[href='/windows']
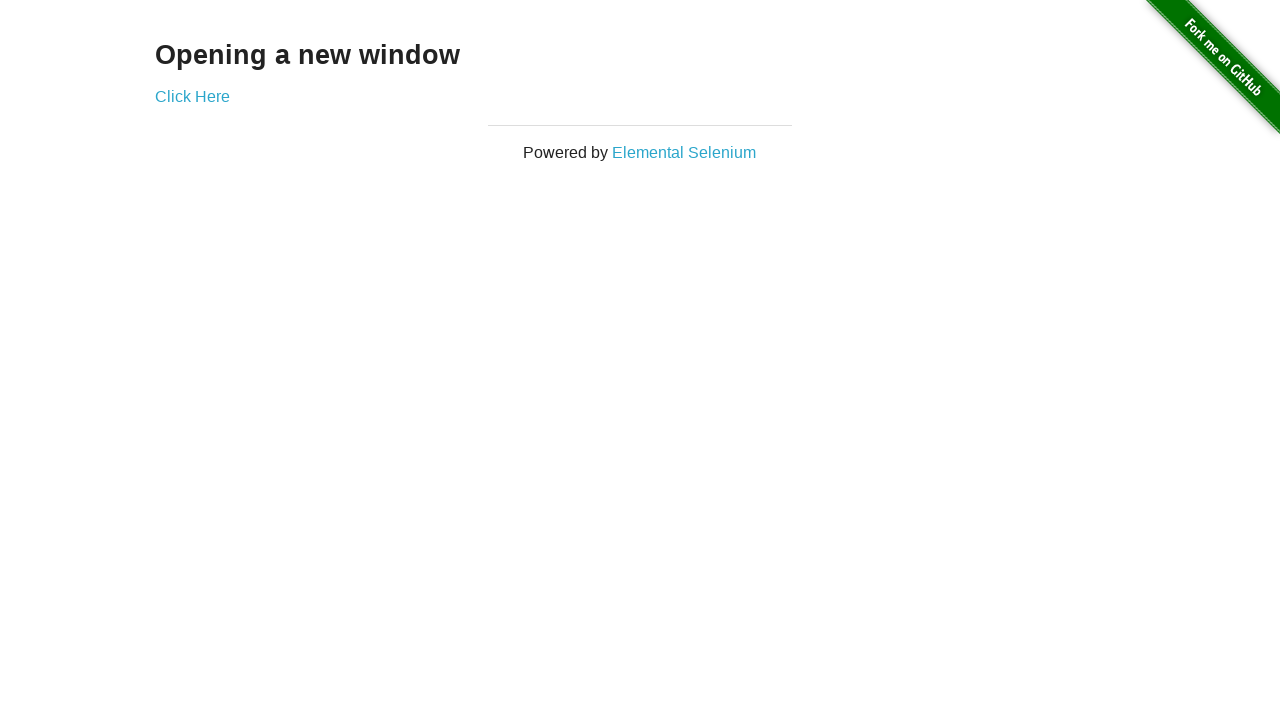

Clicked on link that opens a new window at (192, 96) on a[href='/windows/new']
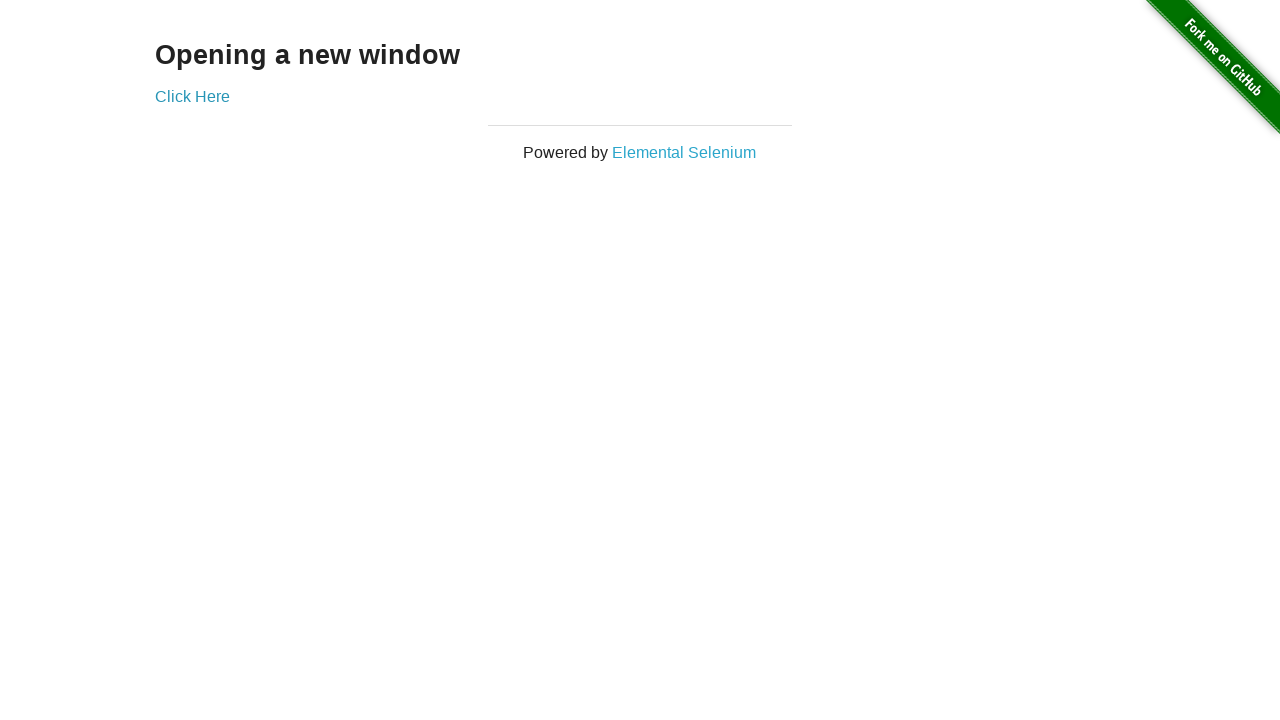

New window opened and assigned to new_page
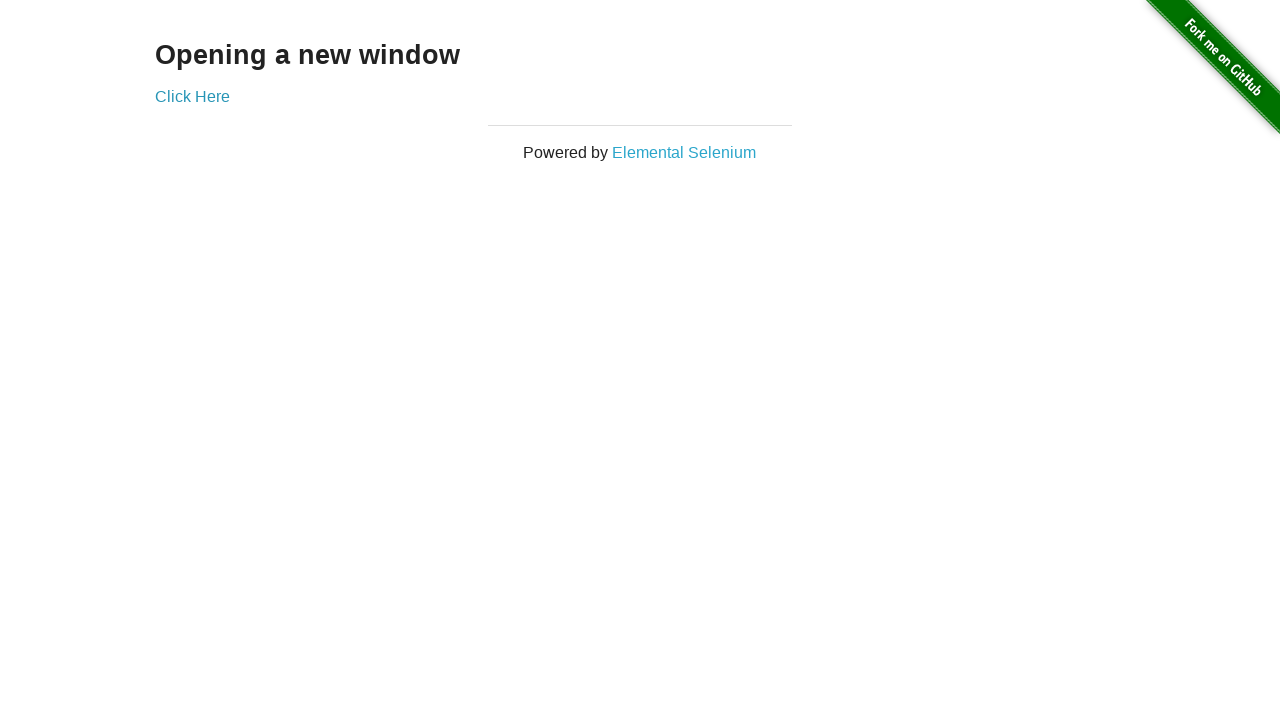

Extracted text from new window: 'New Window'
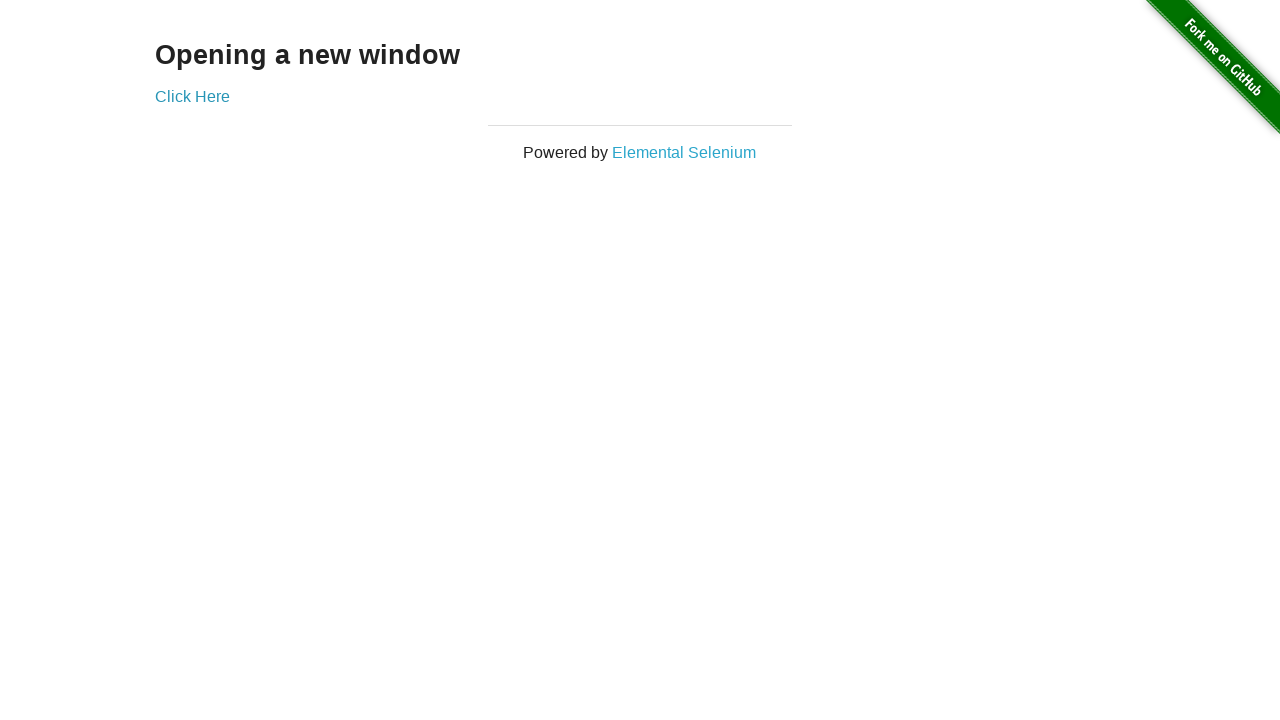

Extracted text from original window: 'Opening a new window'
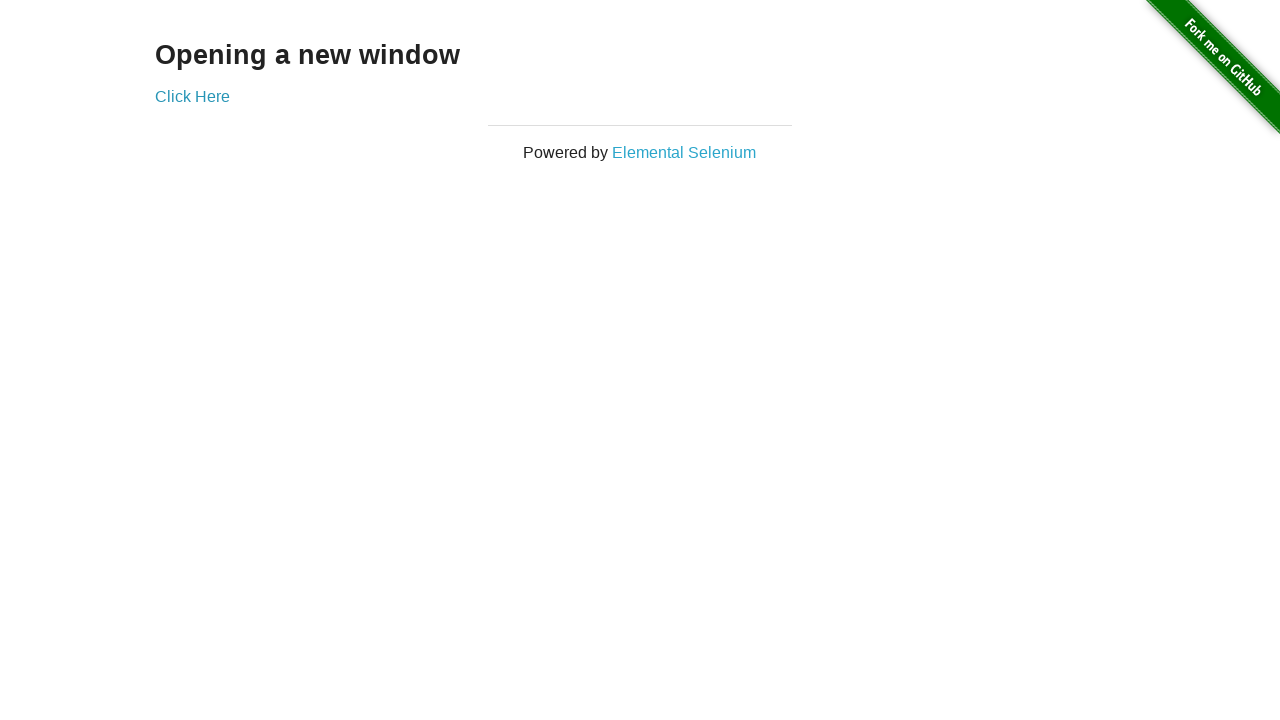

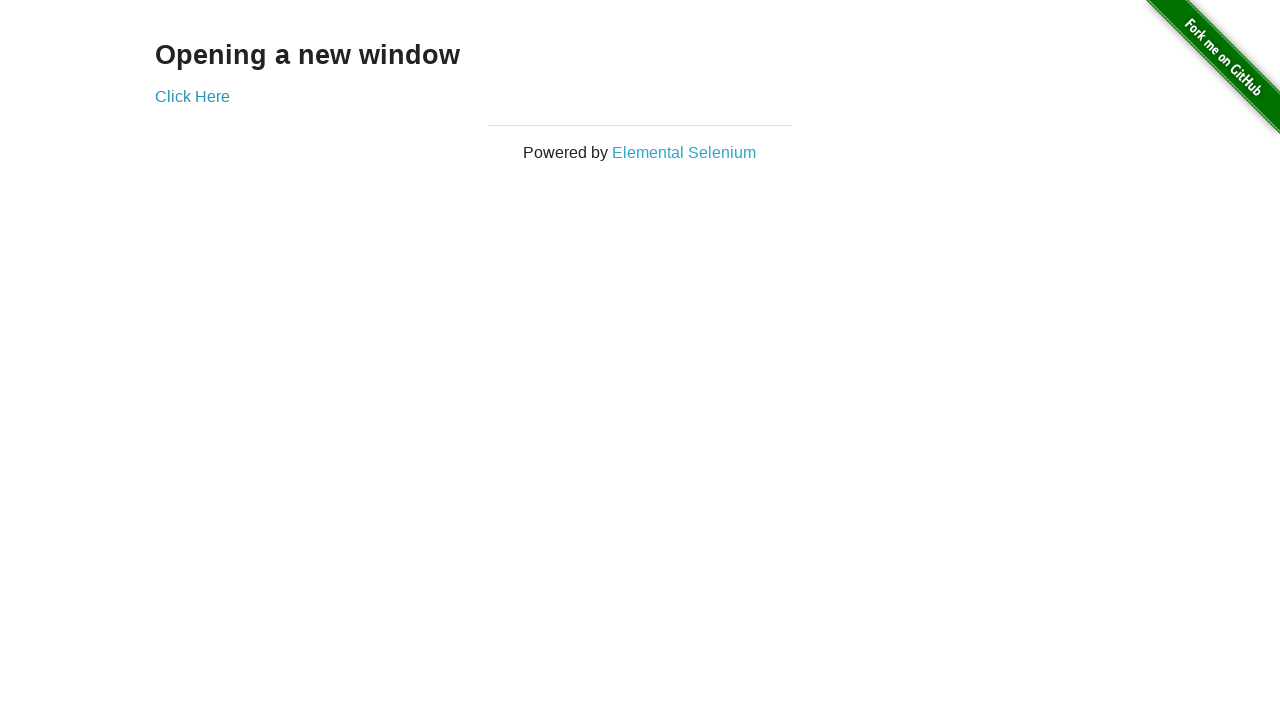